Tests confirmation alert functionality by triggering a confirmation dialog and accepting it

Starting URL: https://demo.automationtesting.in/Alerts.html

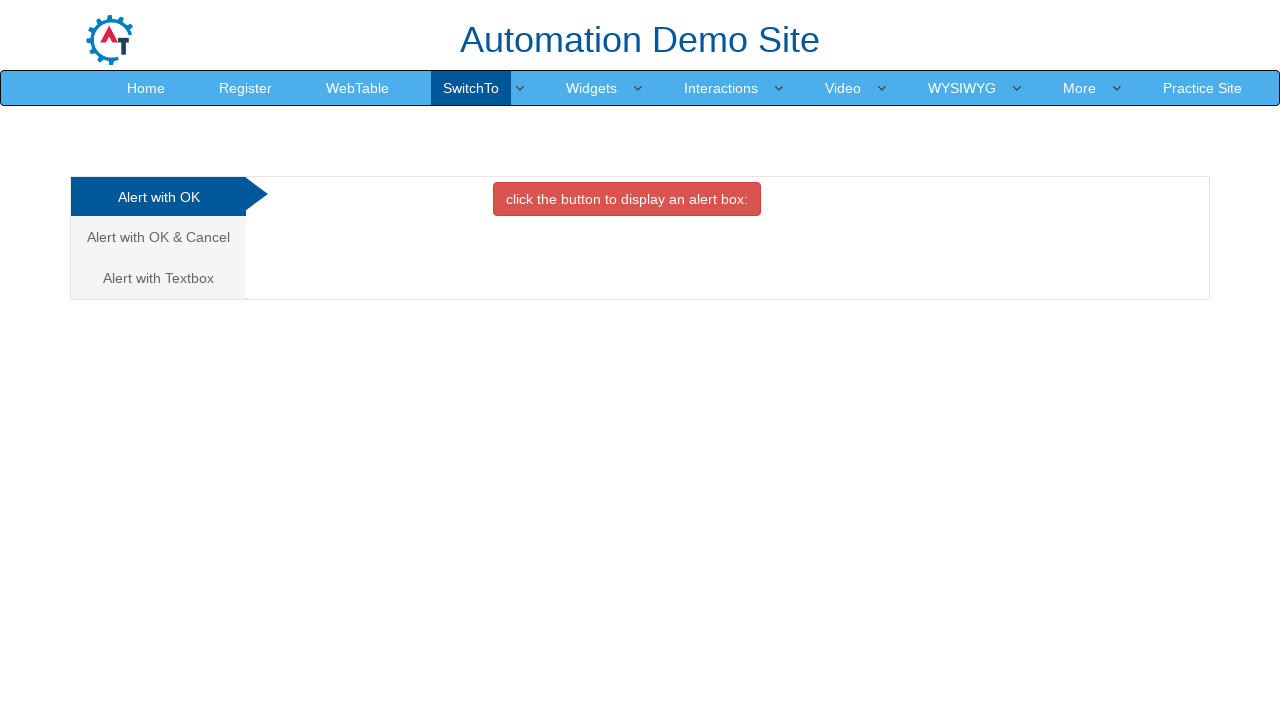

Clicked on Confirmation Alert tab at (158, 237) on xpath=/html/body/div[1]/div/div/div/div[1]/ul/li[2]/a
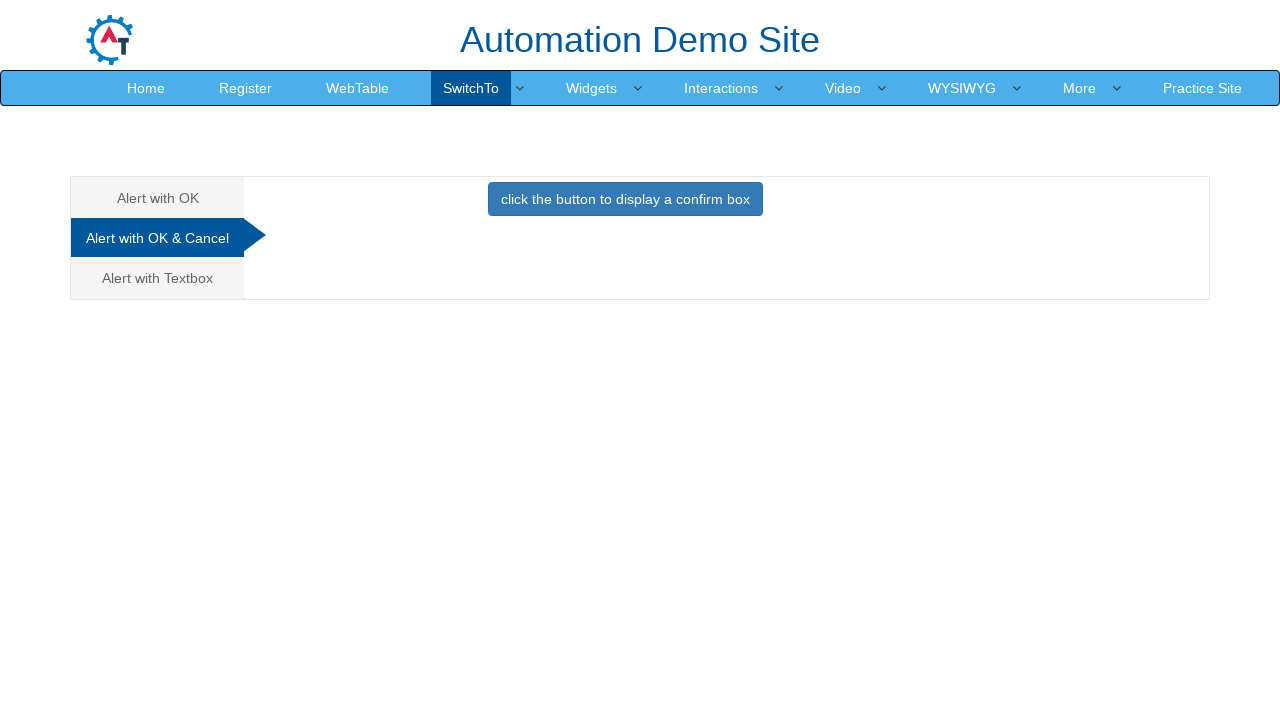

Clicked button to trigger confirmation alert at (625, 199) on xpath=/html/body/div[1]/div/div/div/div[2]/div[2]/button
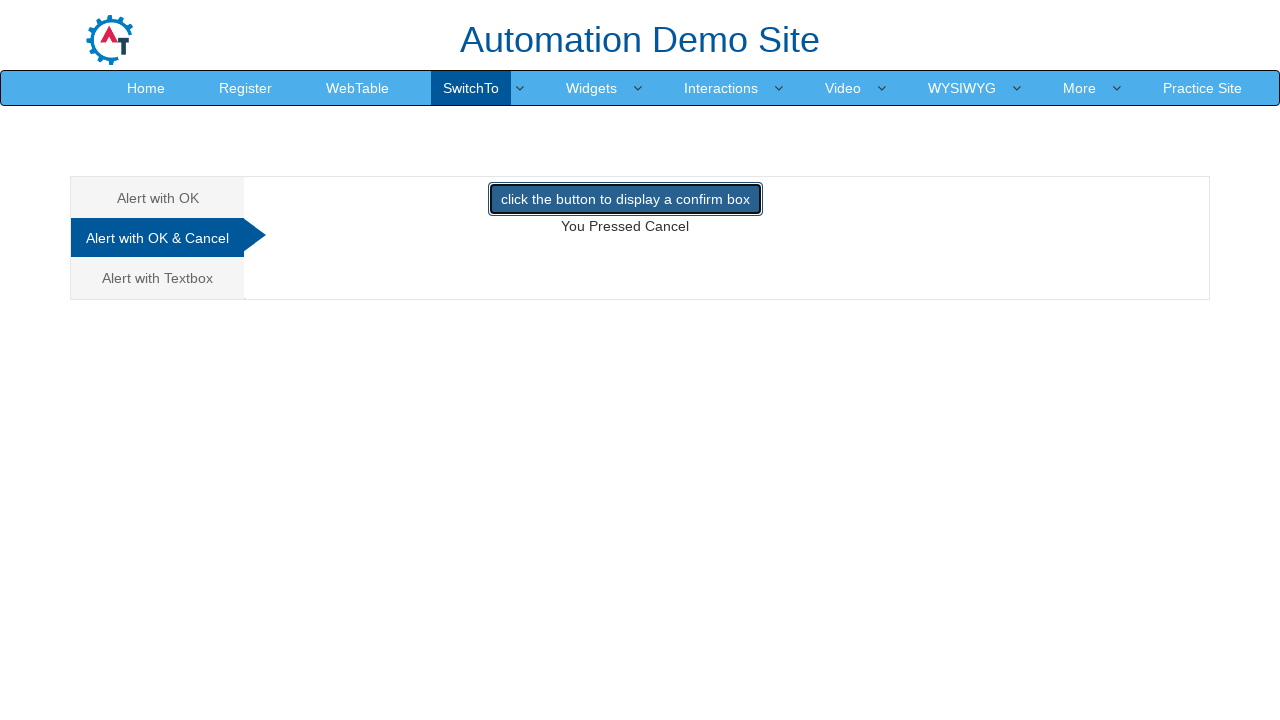

Set up dialog handler to accept confirmation
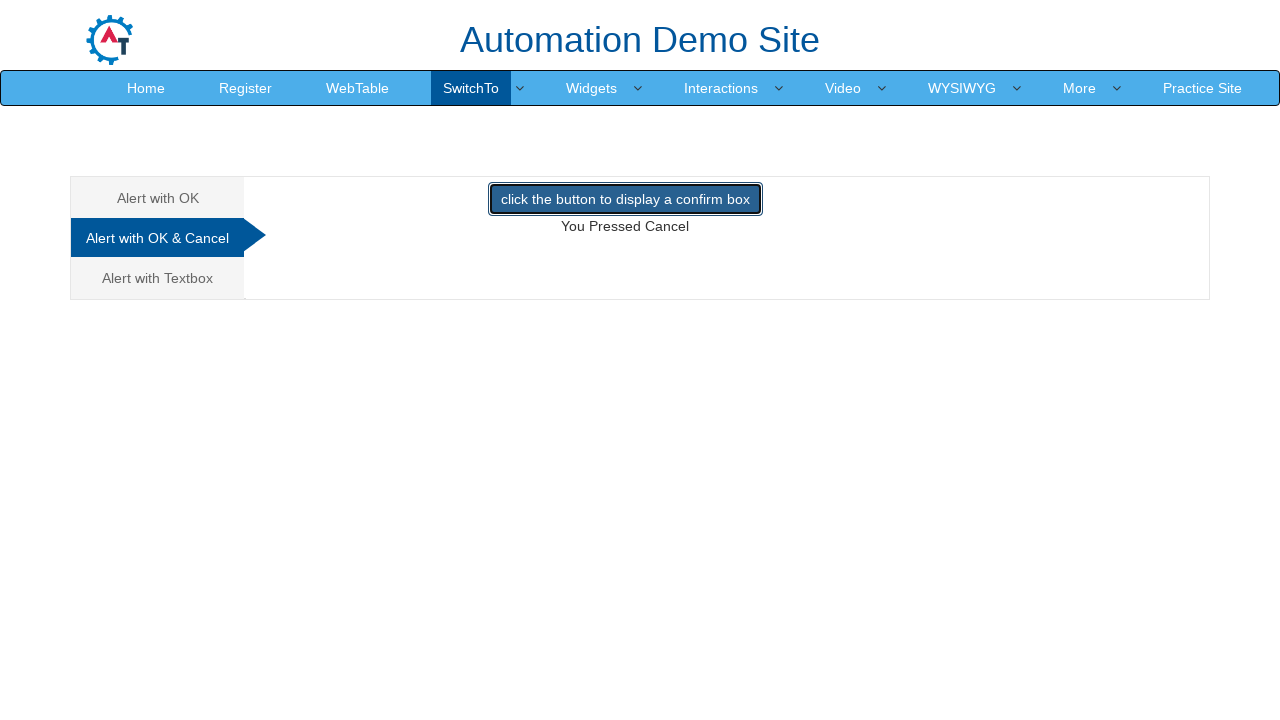

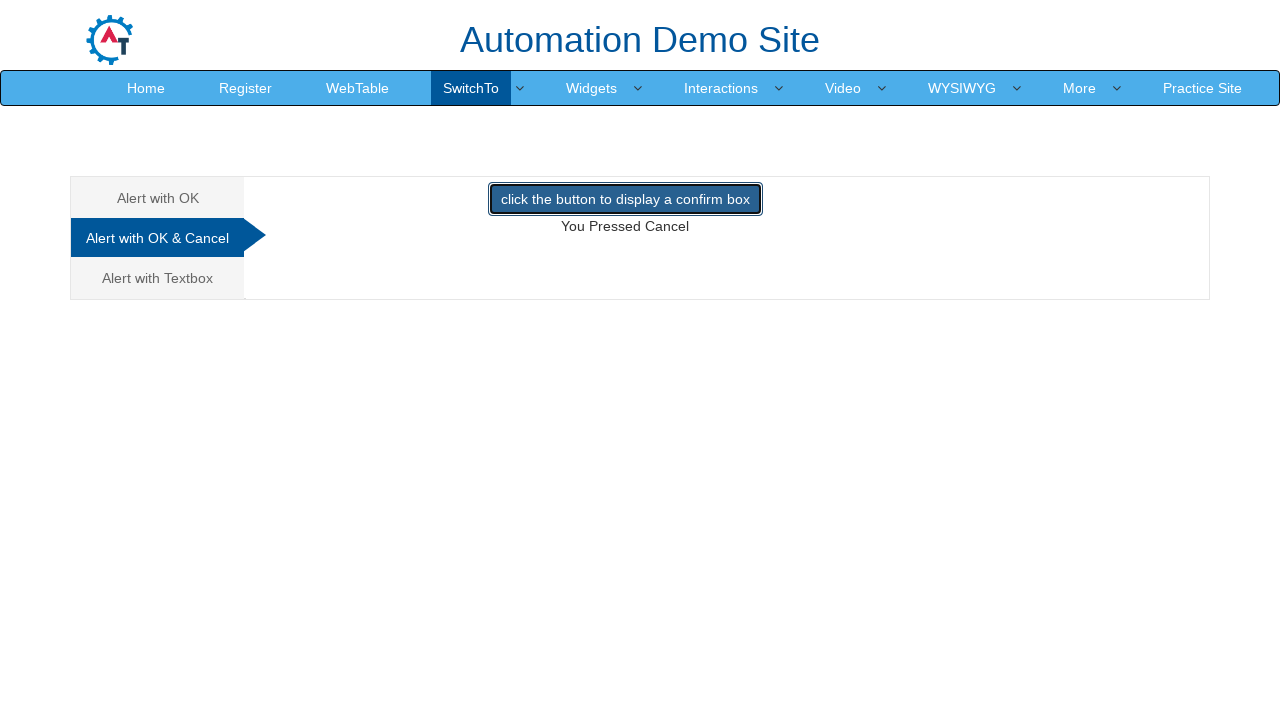